Tests opening a modal dialog and closing it by pressing Escape key

Starting URL: https://testpages.eviltester.com/styled/alerts/fake-alert-test.html

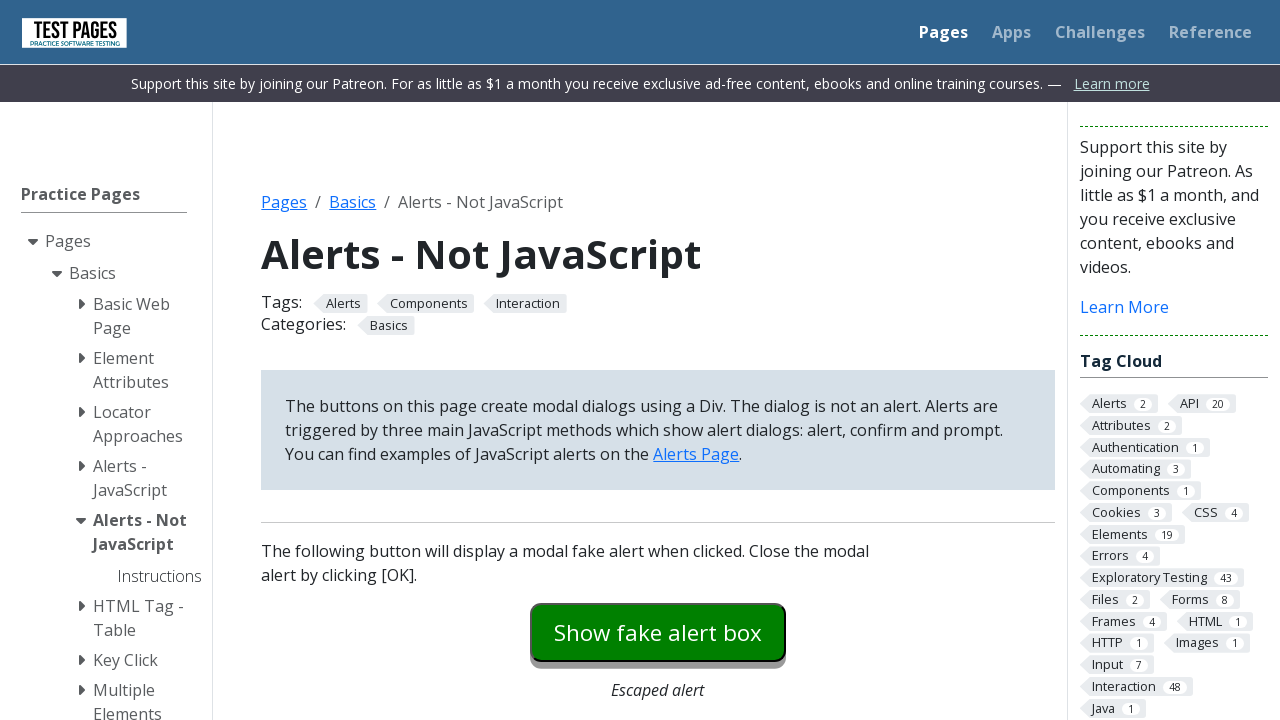

Clicked modal dialog button to open fake alert at (658, 360) on #modaldialog
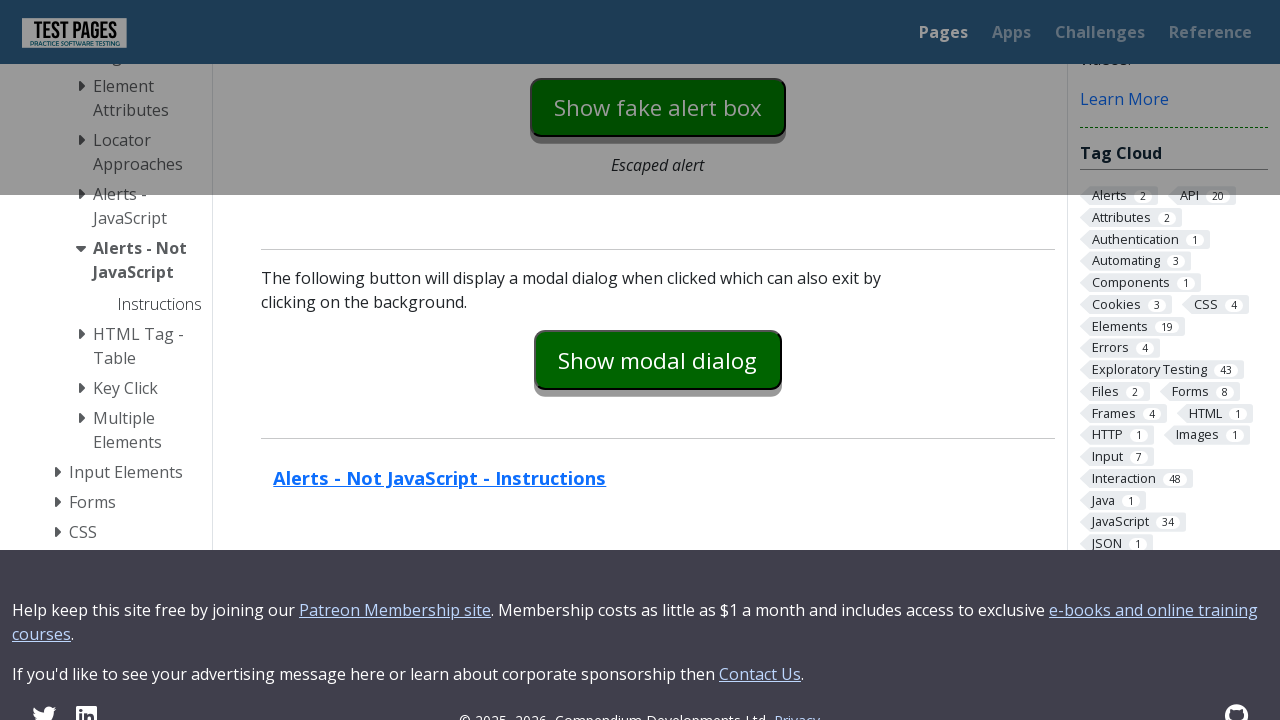

Pressed Escape key on OK button to close modal dialog on #dialog-ok
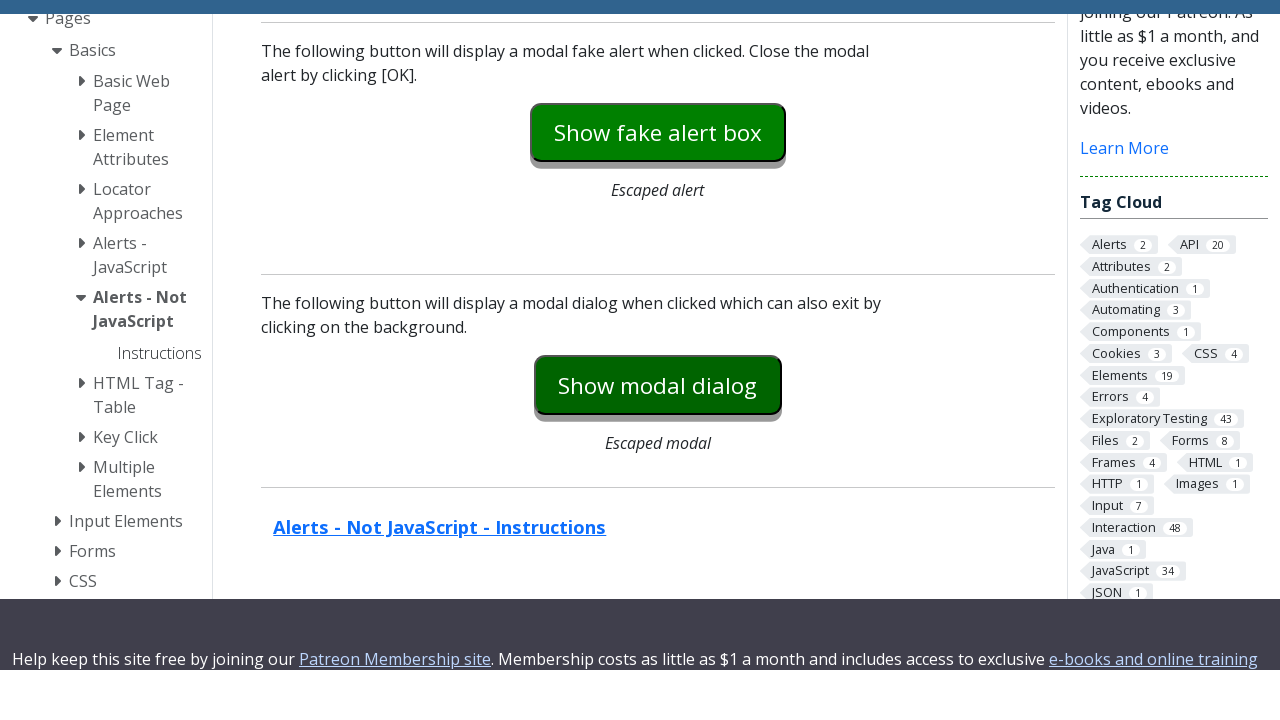

Verified modal dialog is closed
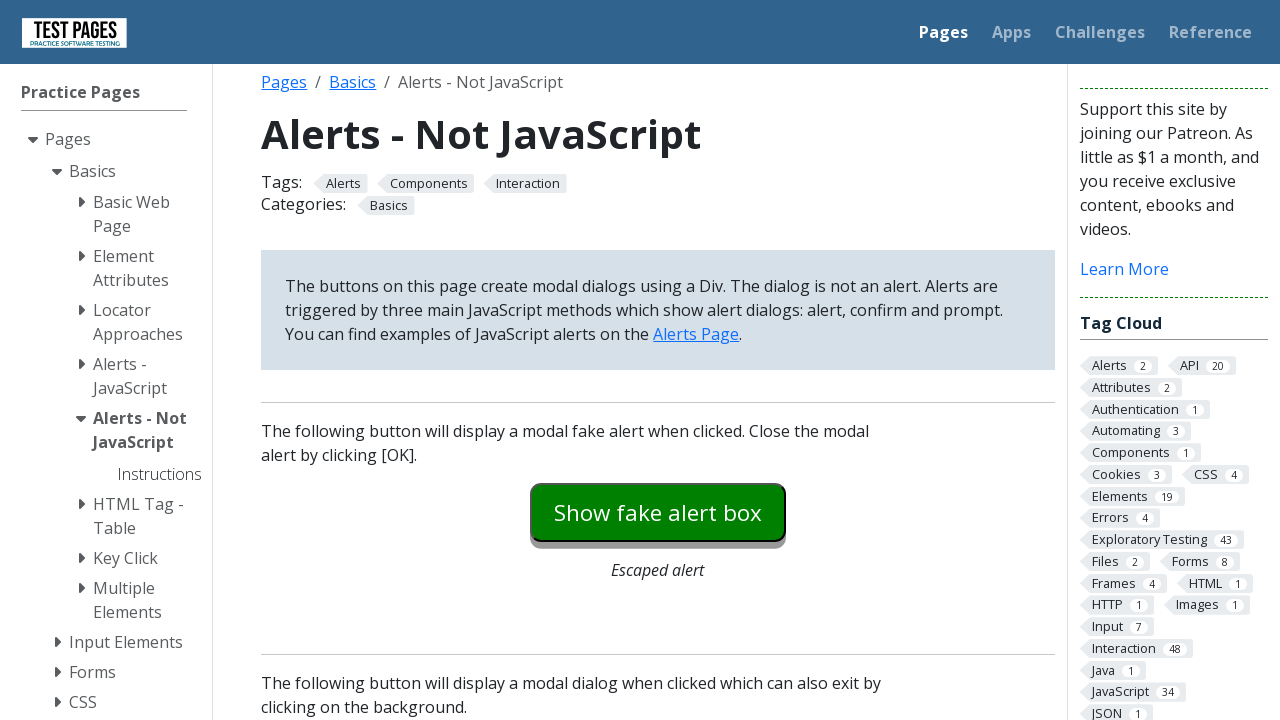

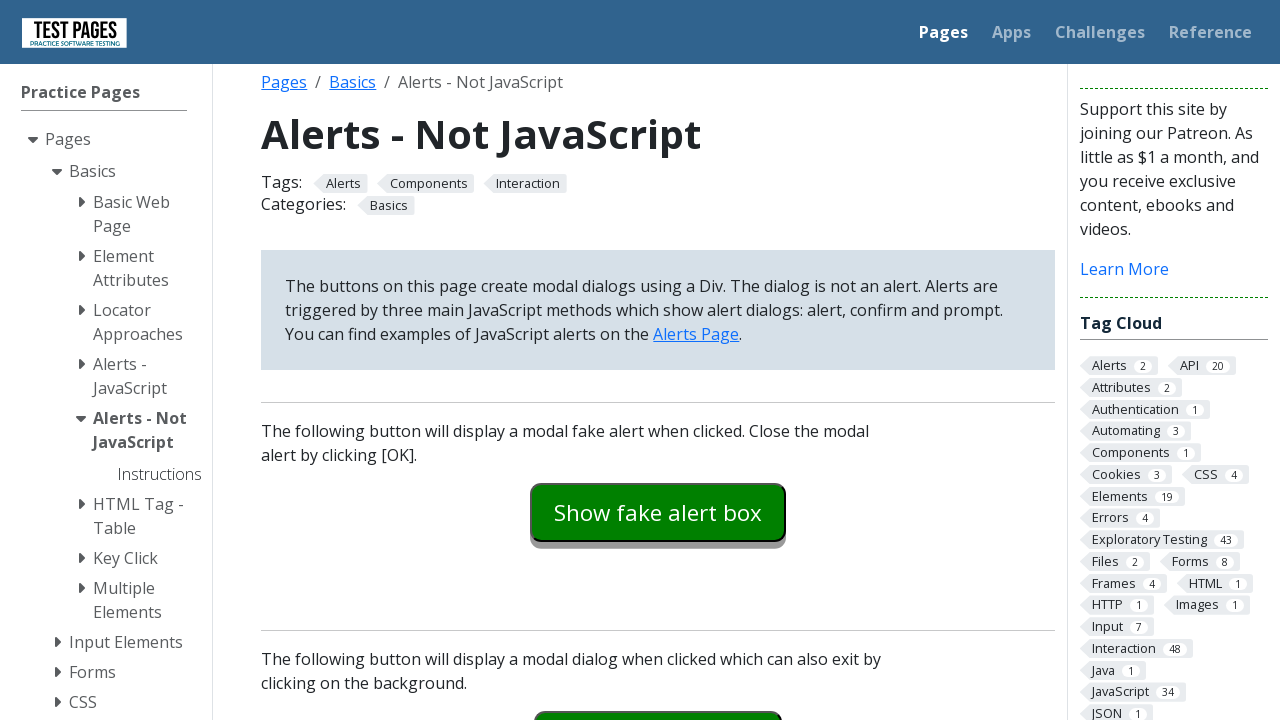